Fills out a form on the Formy project website by entering first name and last name, then interacts with a dropdown navigation component

Starting URL: https://formy-project.herokuapp.com/form

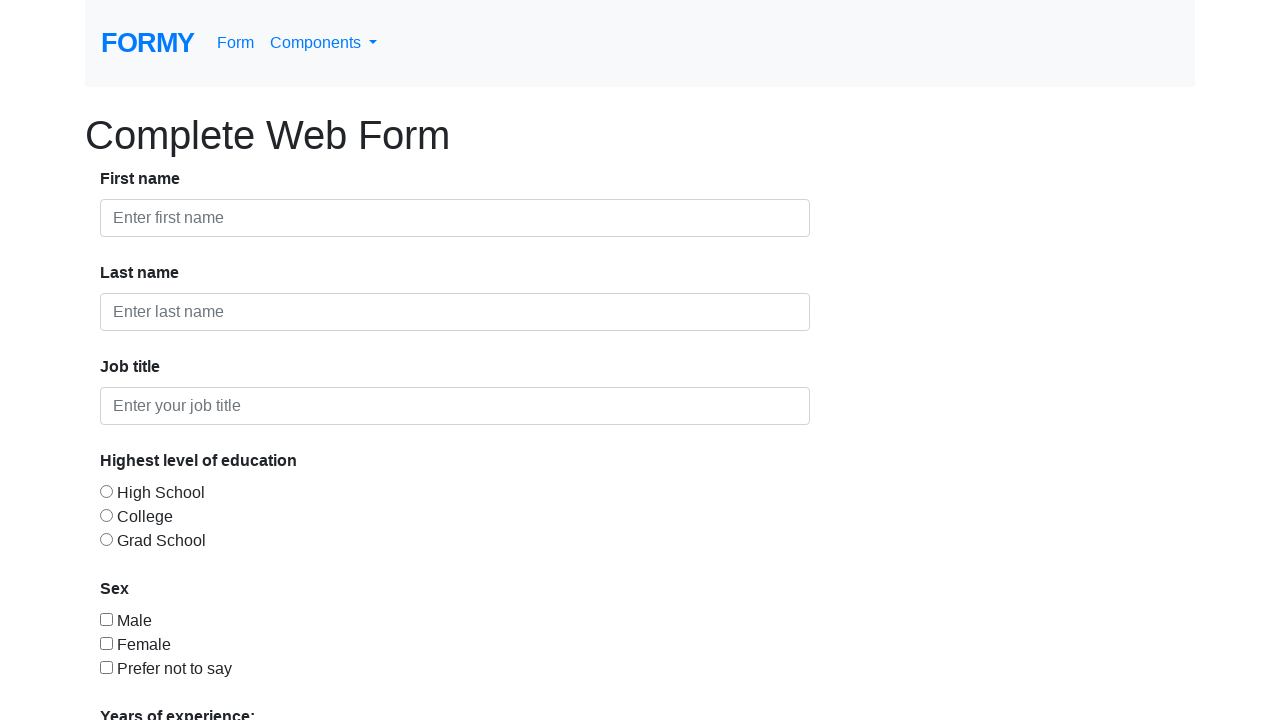

Filled first name field with 'Adrian' on #first-name
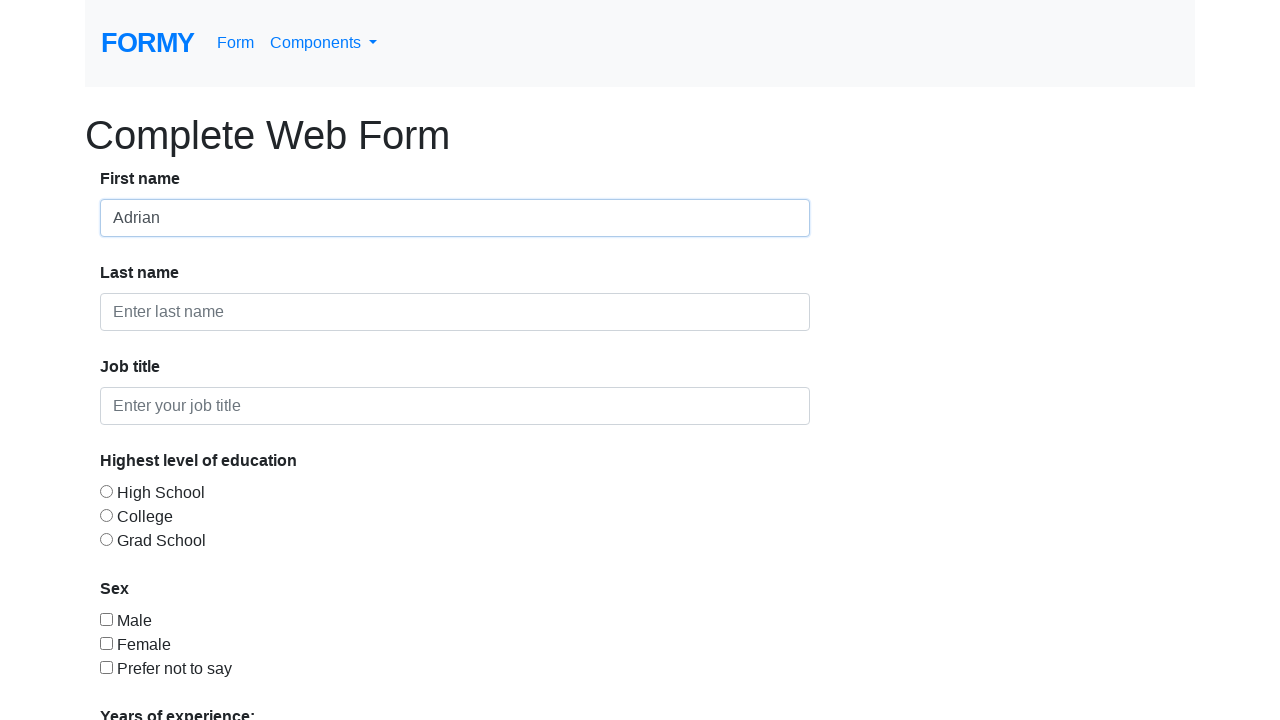

Filled last name field with 'Macovei' on #last-name
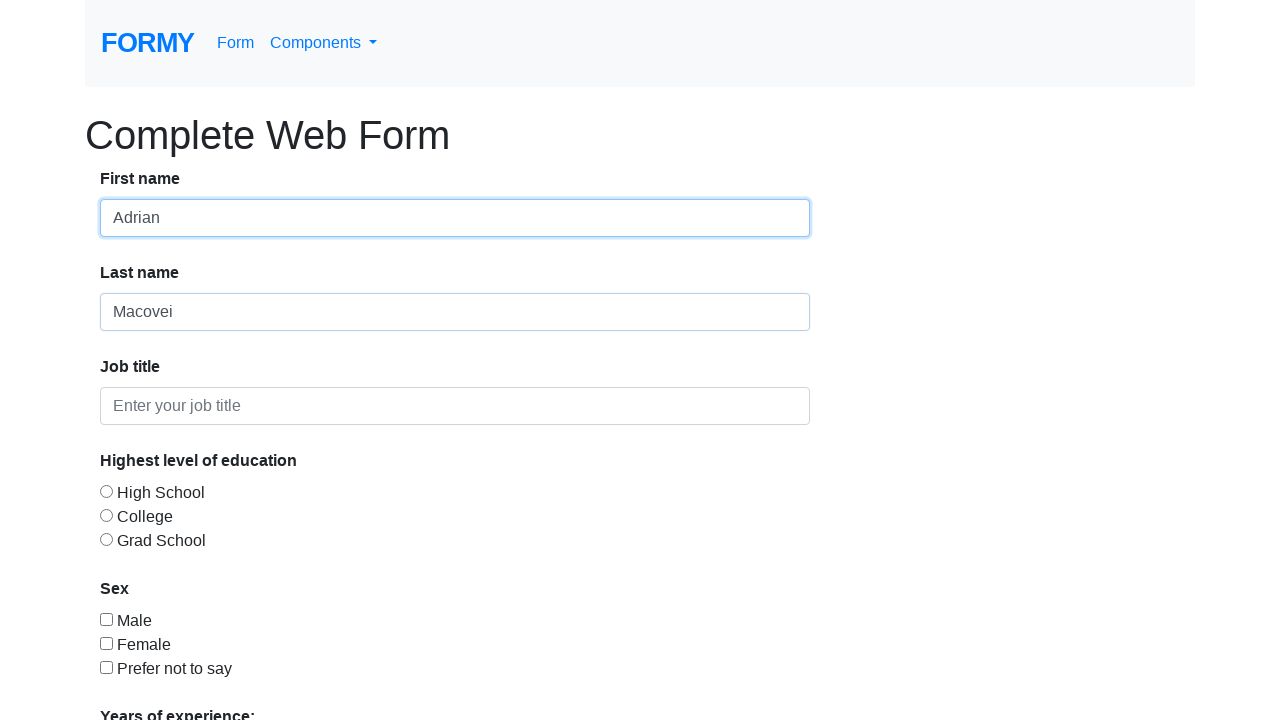

Clicked dropdown navigation component at (324, 43) on #navbarDropdownMenuLink
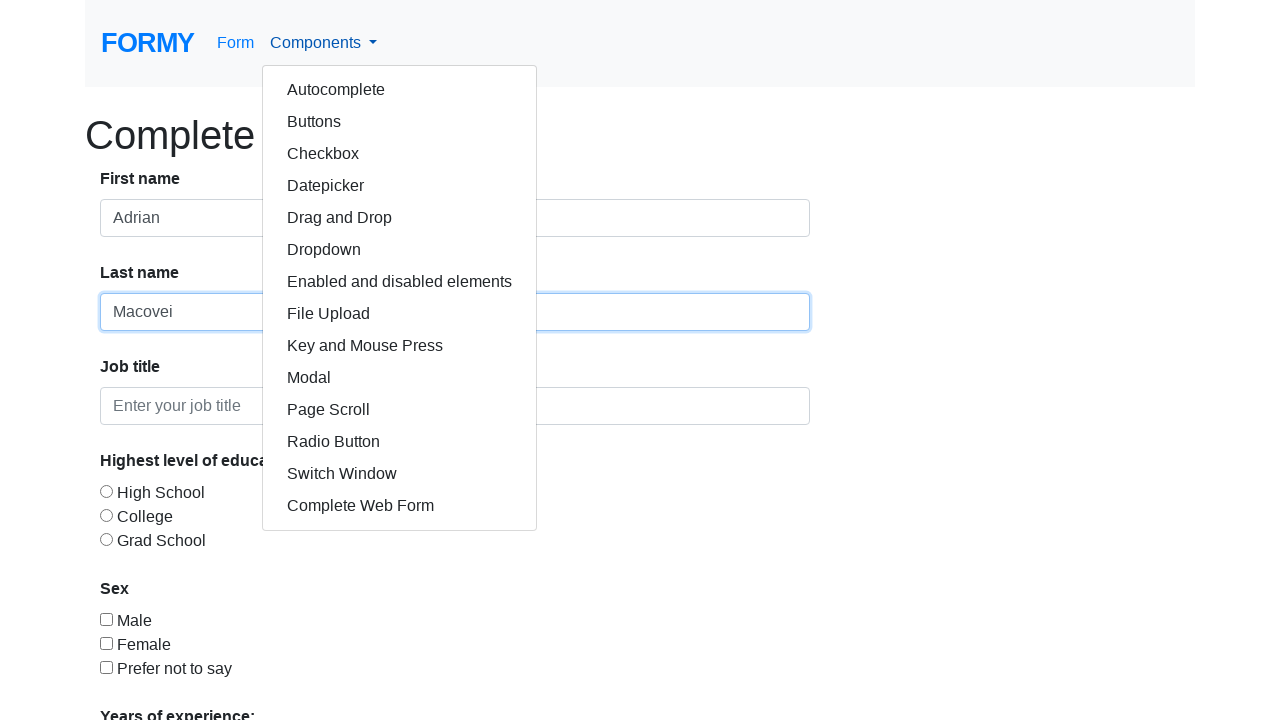

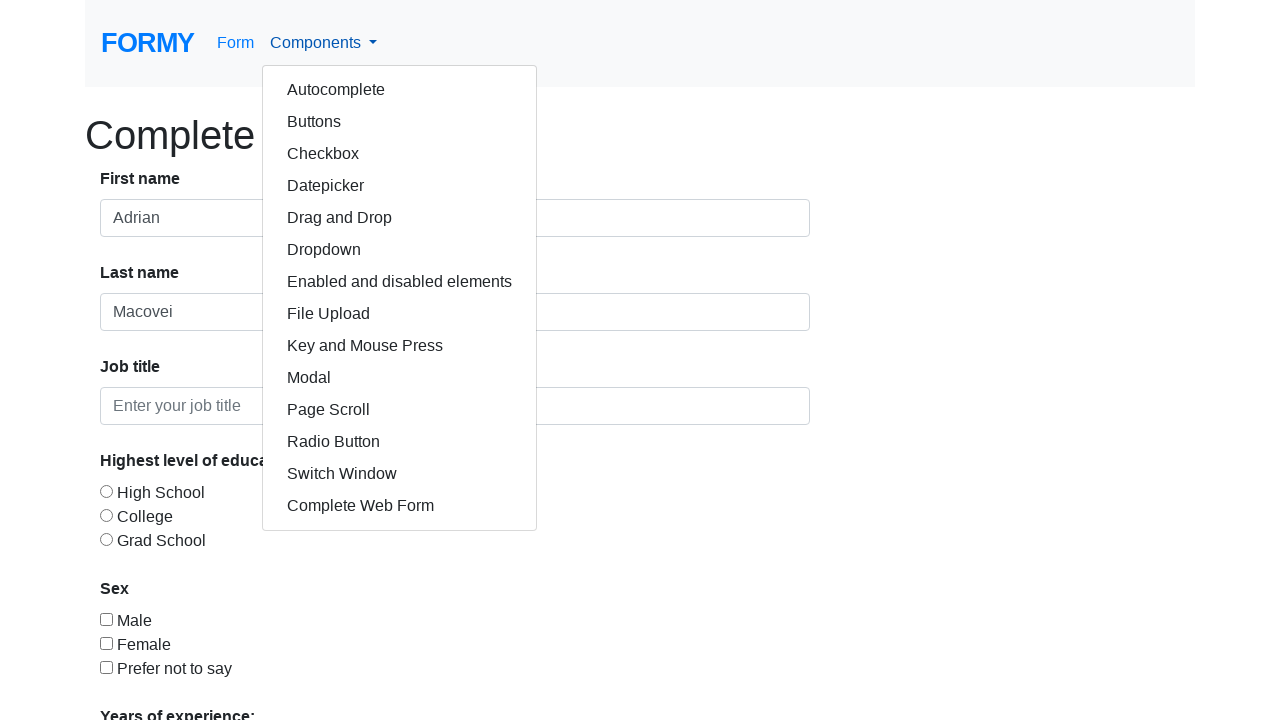